Tests JavaScript alert handling by triggering different types of alerts (simple alert, confirm dialog, and prompt dialog) and interacting with them using accept, dismiss, and text input.

Starting URL: https://the-internet.herokuapp.com/javascript_alerts

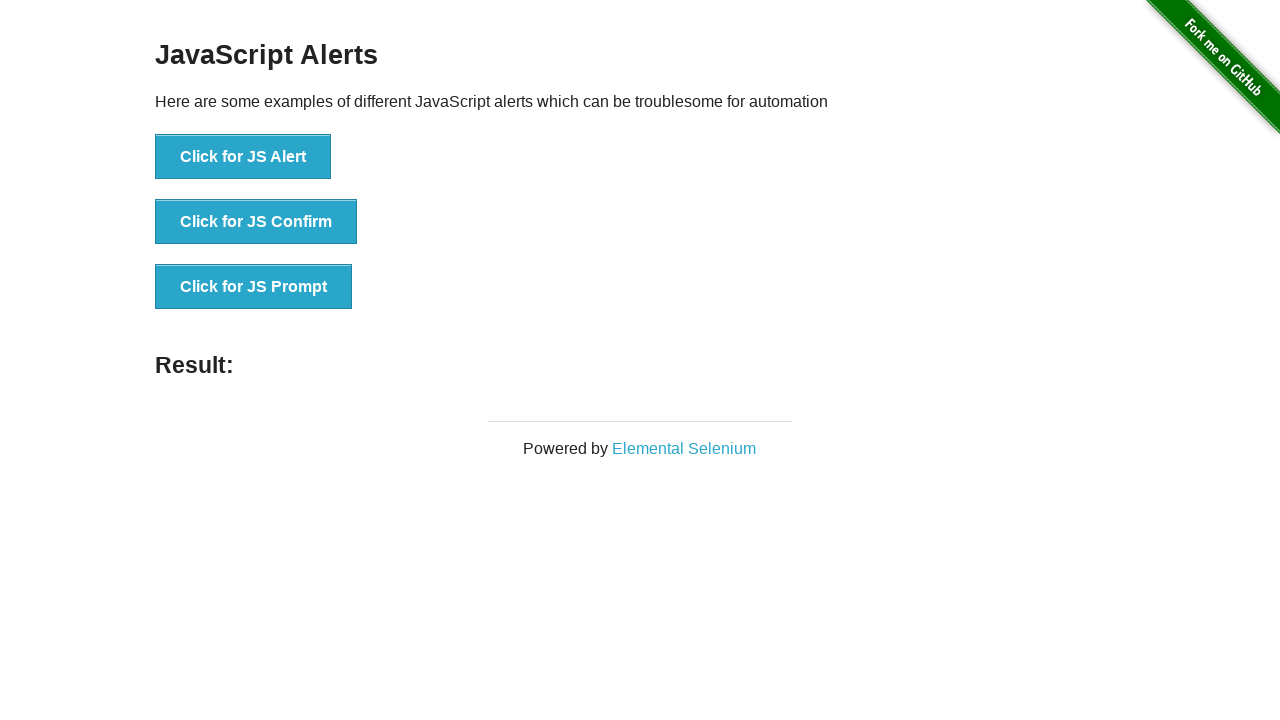

Clicked button to trigger JavaScript alert at (243, 157) on button[onclick='jsAlert()']
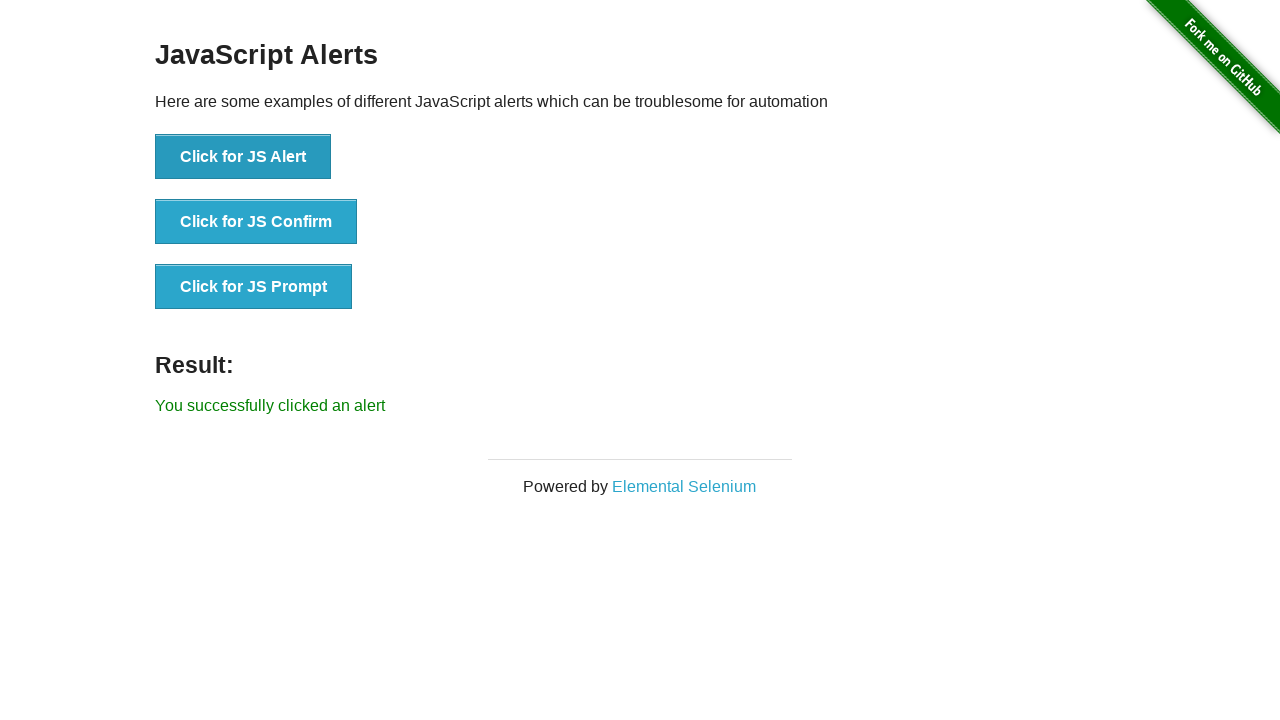

Set up dialog handler to accept alerts
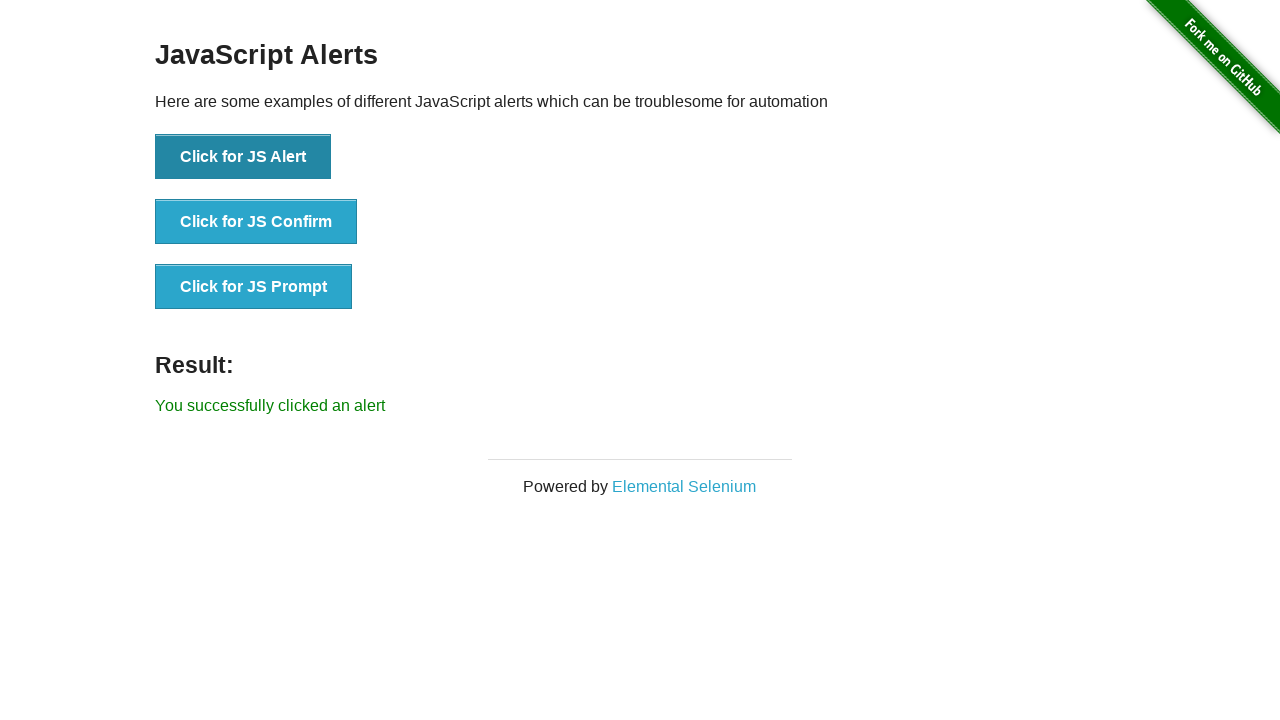

Waited for alert to be processed
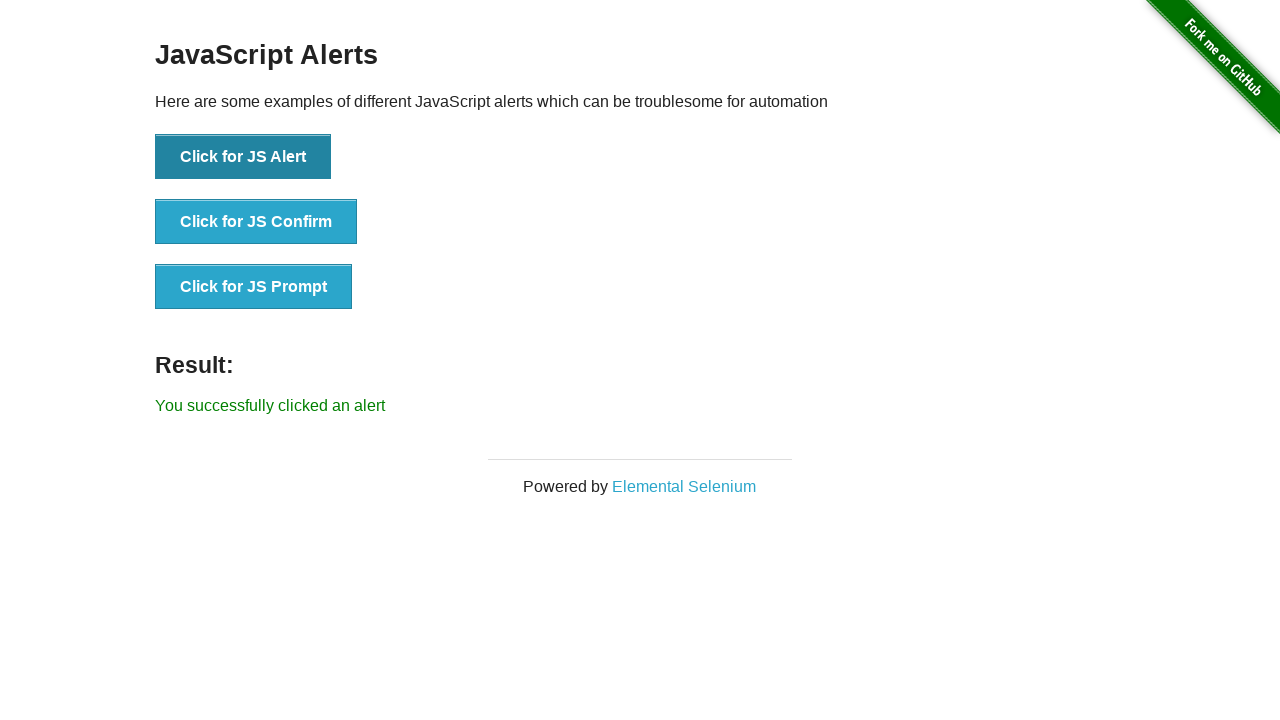

Clicked button to trigger JavaScript confirm dialog at (256, 222) on button[onclick='jsConfirm()']
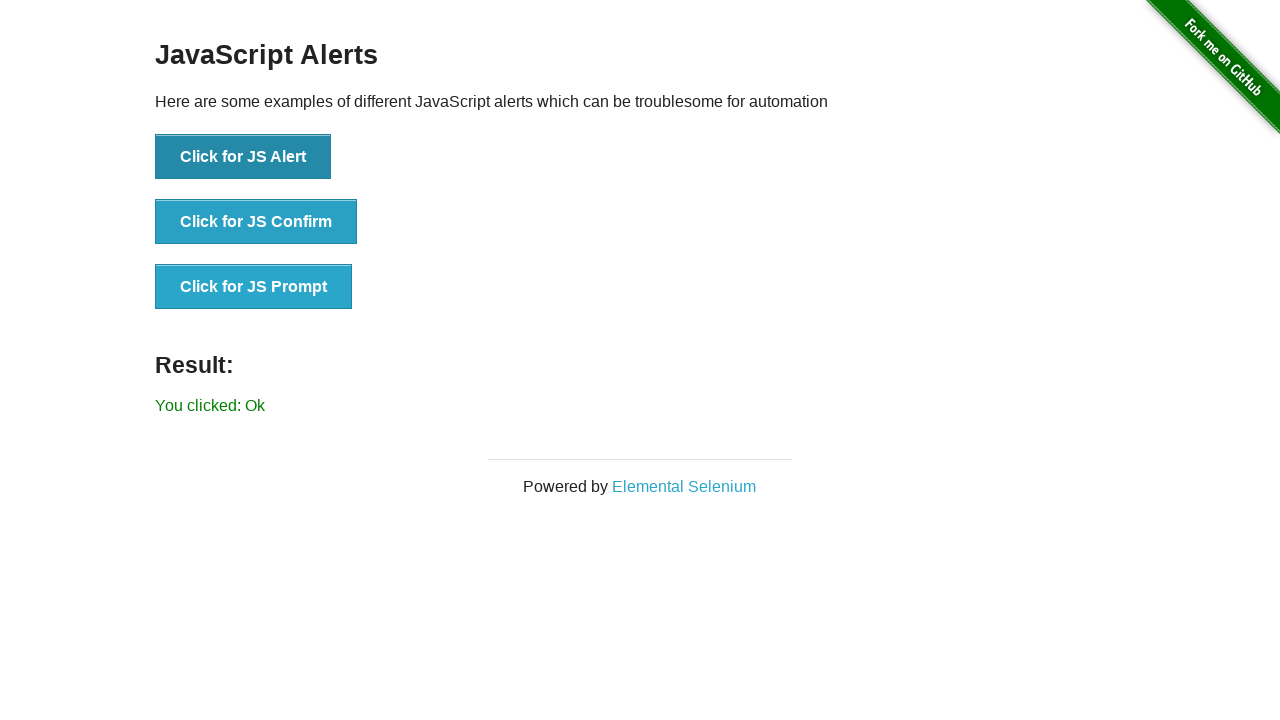

Set up dialog handler to dismiss confirm dialog
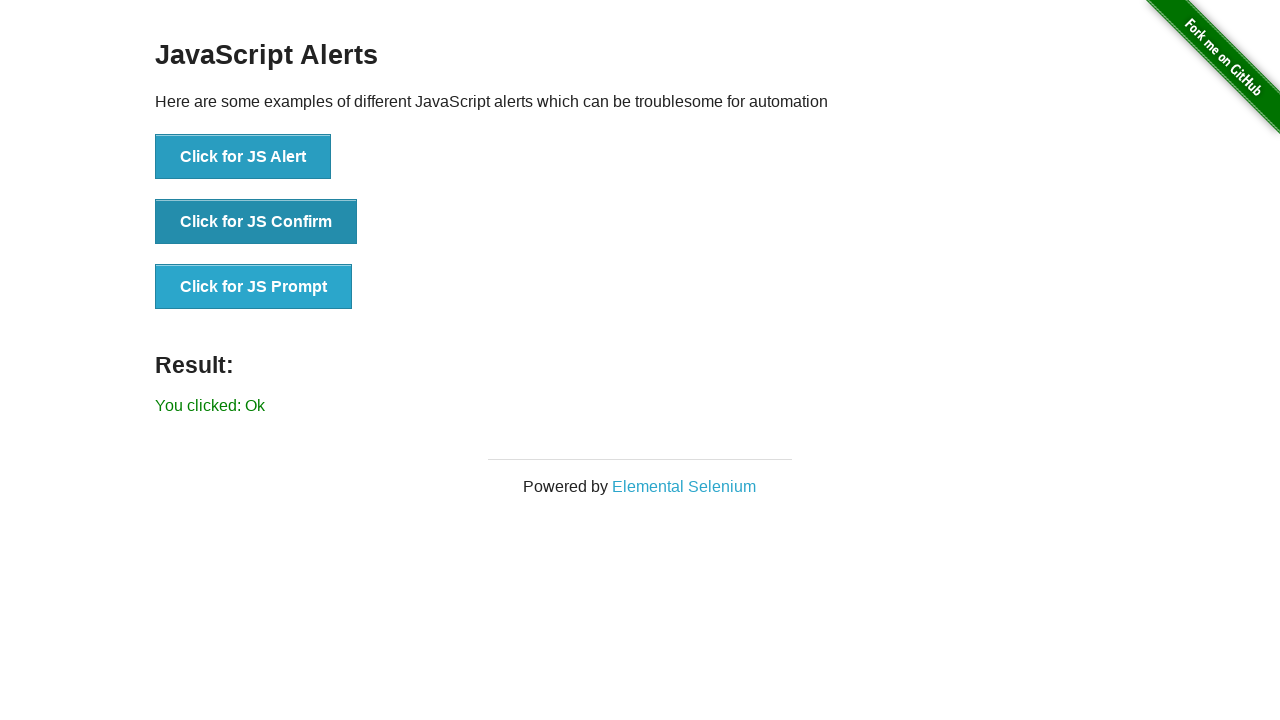

Waited for confirm dialog to be processed
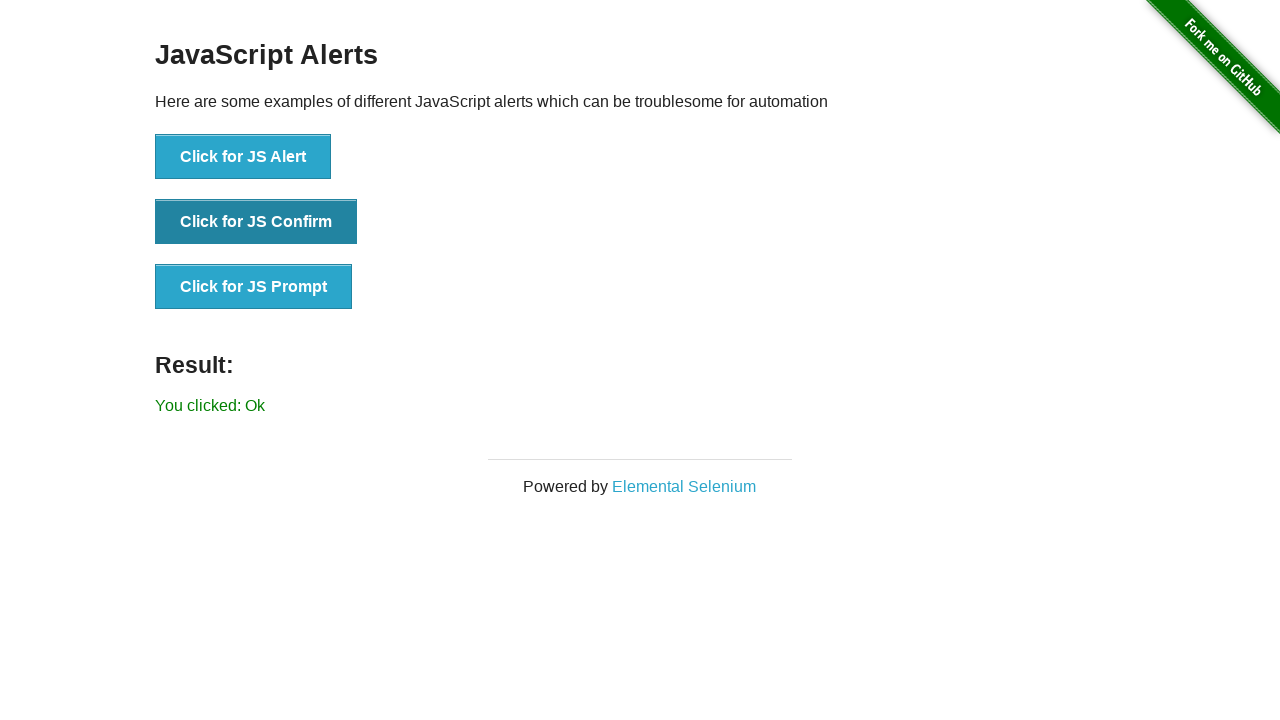

Clicked button to trigger JavaScript prompt dialog at (254, 287) on button[onclick='jsPrompt()']
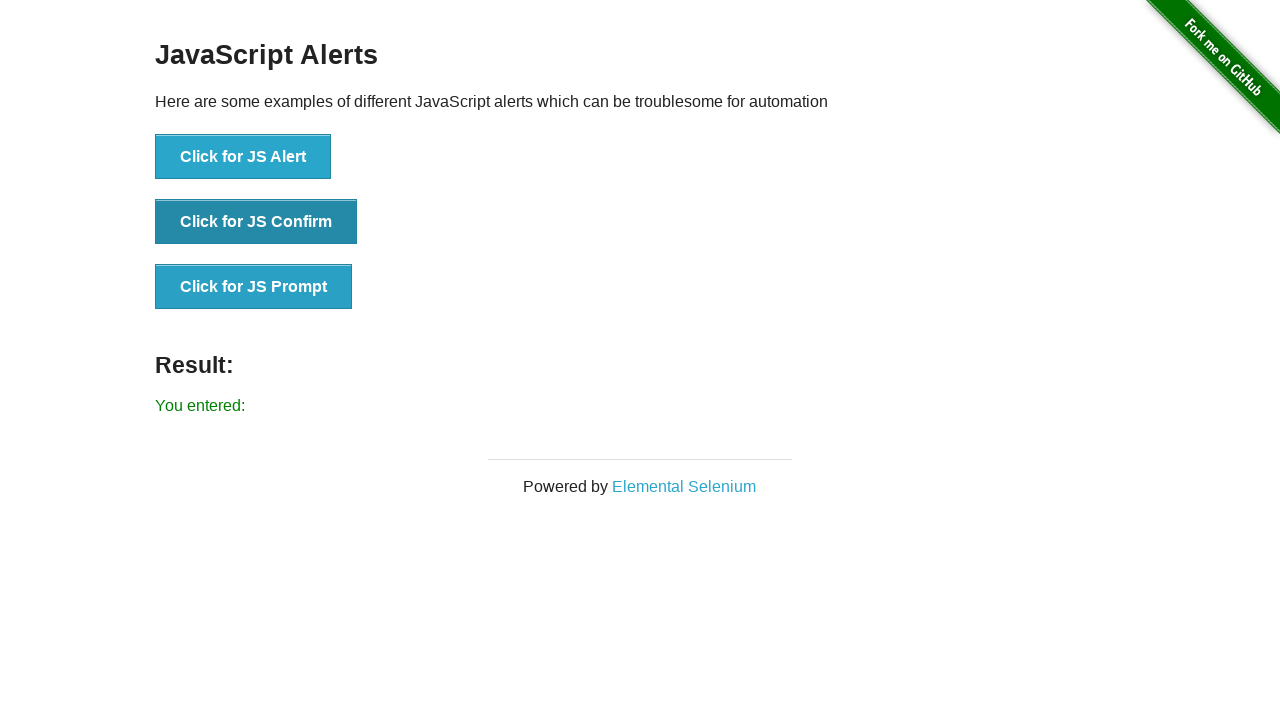

Set up dialog handler to accept prompt with text 'Hello'
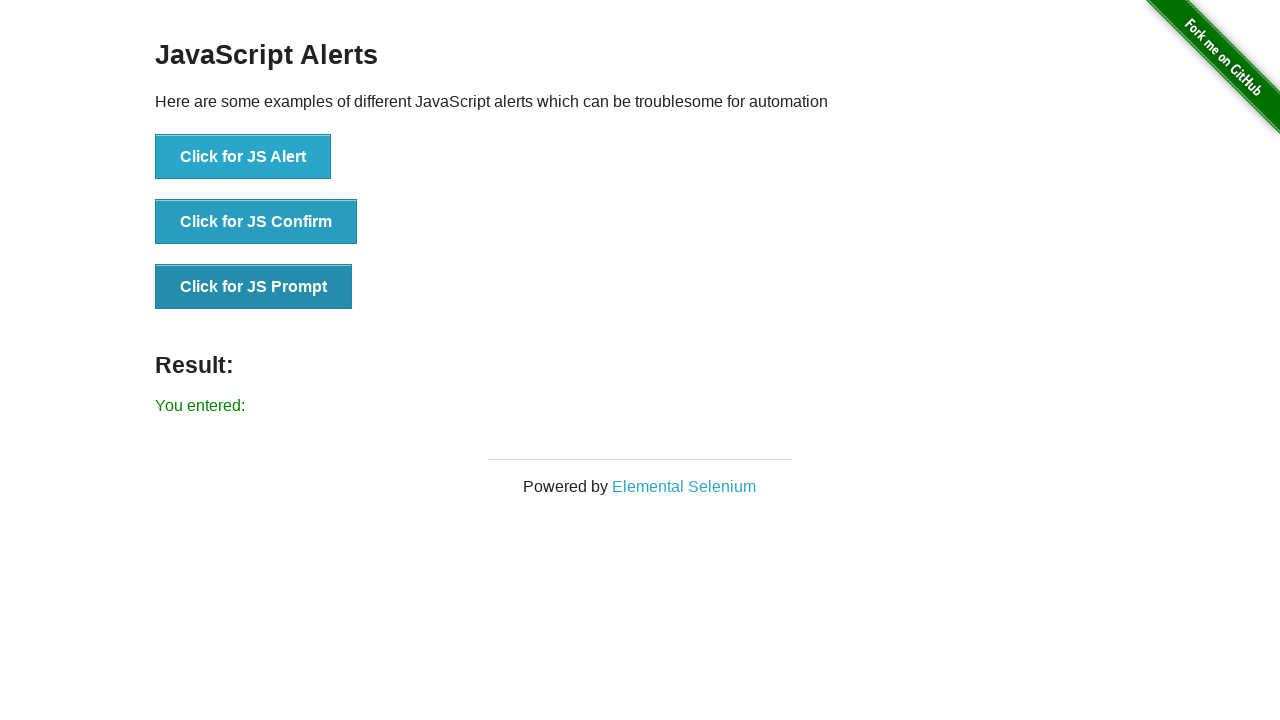

Waited for prompt dialog to be processed
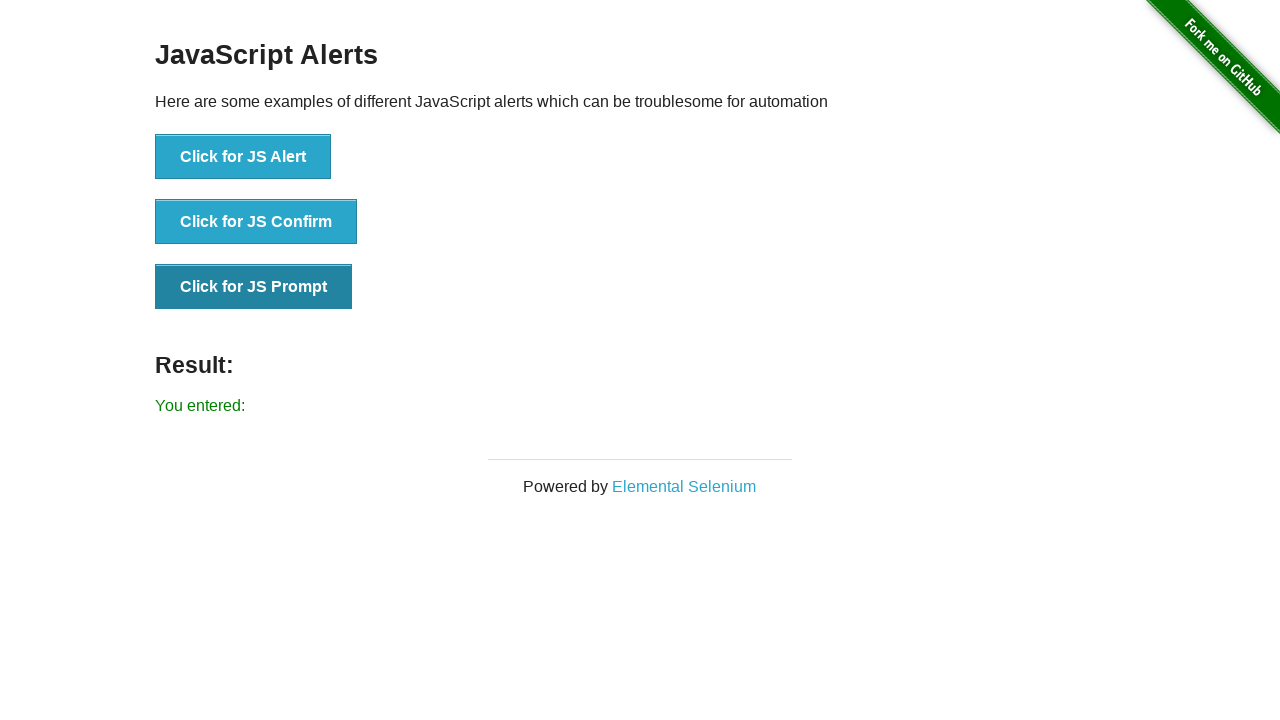

Verified result message is displayed
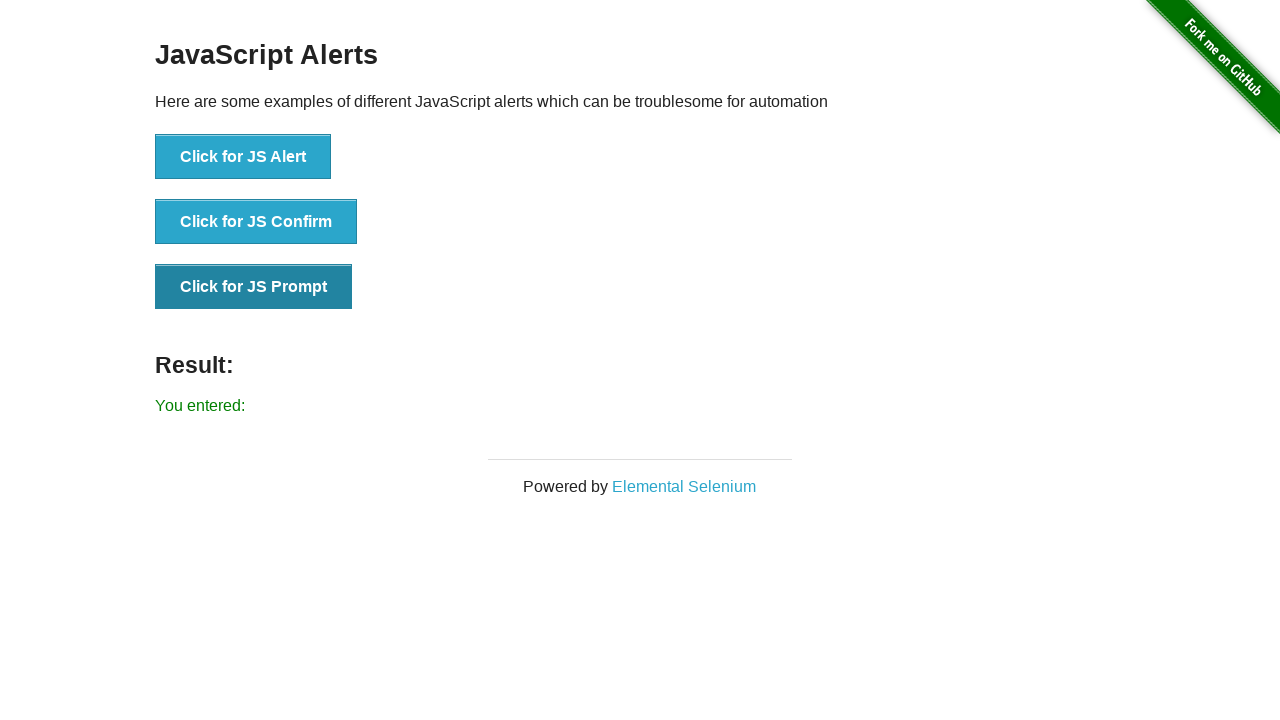

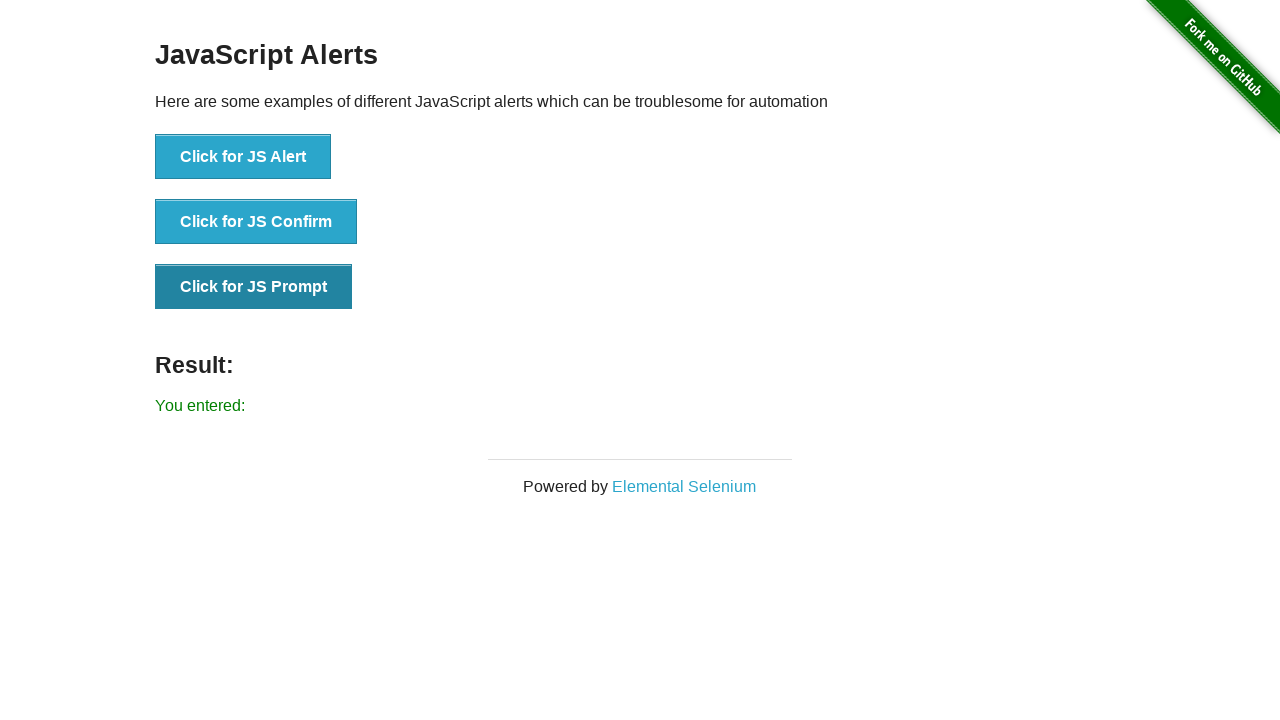